Tests selecting a language from a dropdown menu, submitting the form, and verifying the selected value is displayed

Starting URL: https://www.qa-practice.com/elements/select/single_select

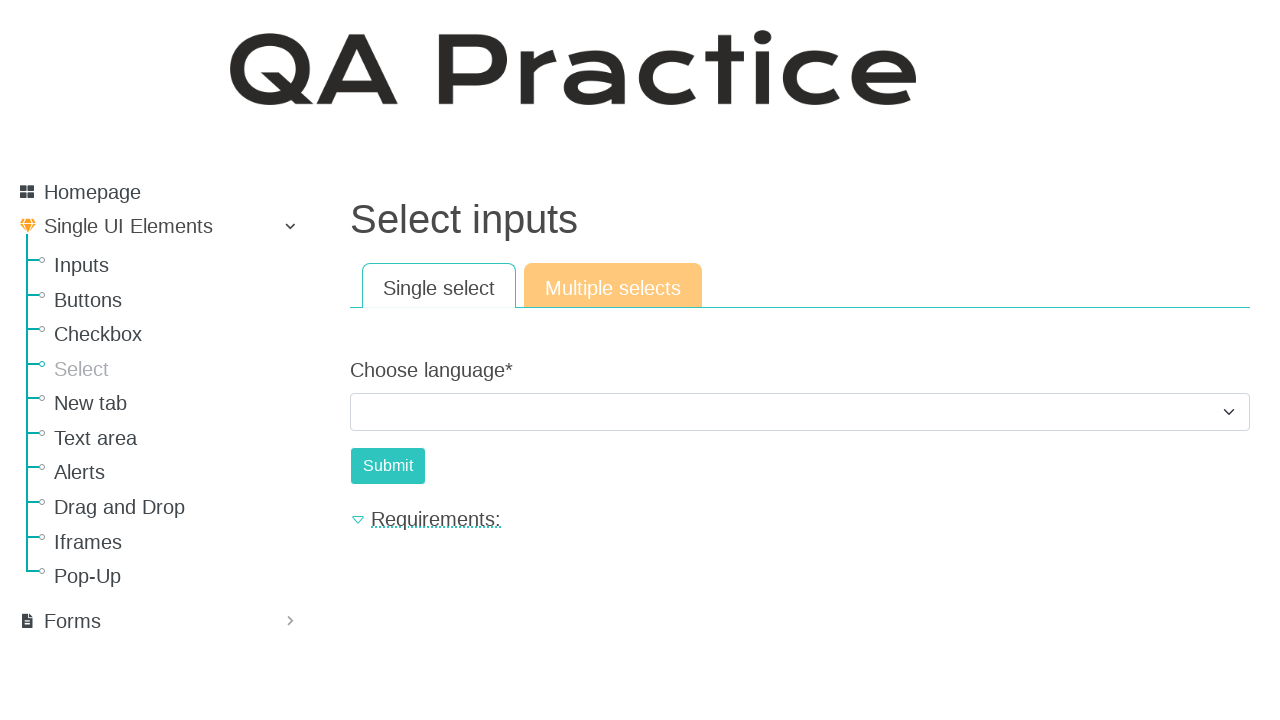

Clicked on the language dropdown menu at (800, 412) on select#id_choose_language
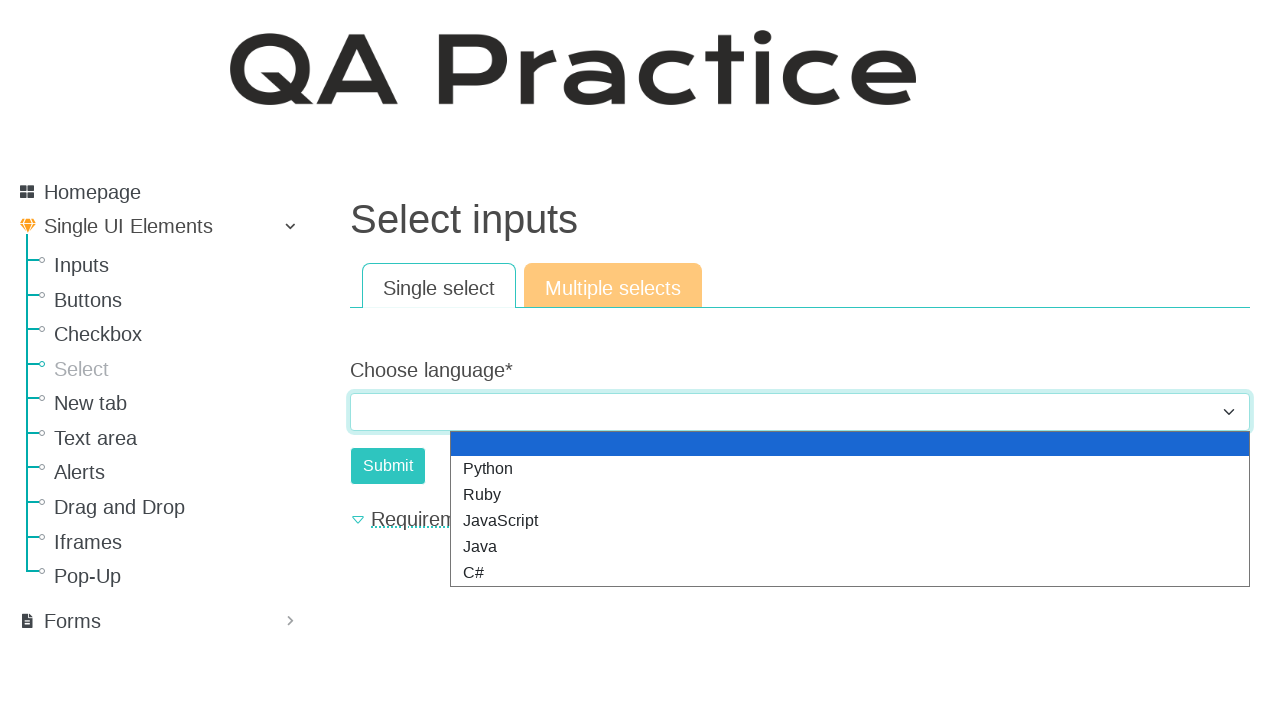

Selected 'Python' option from the dropdown on select#id_choose_language
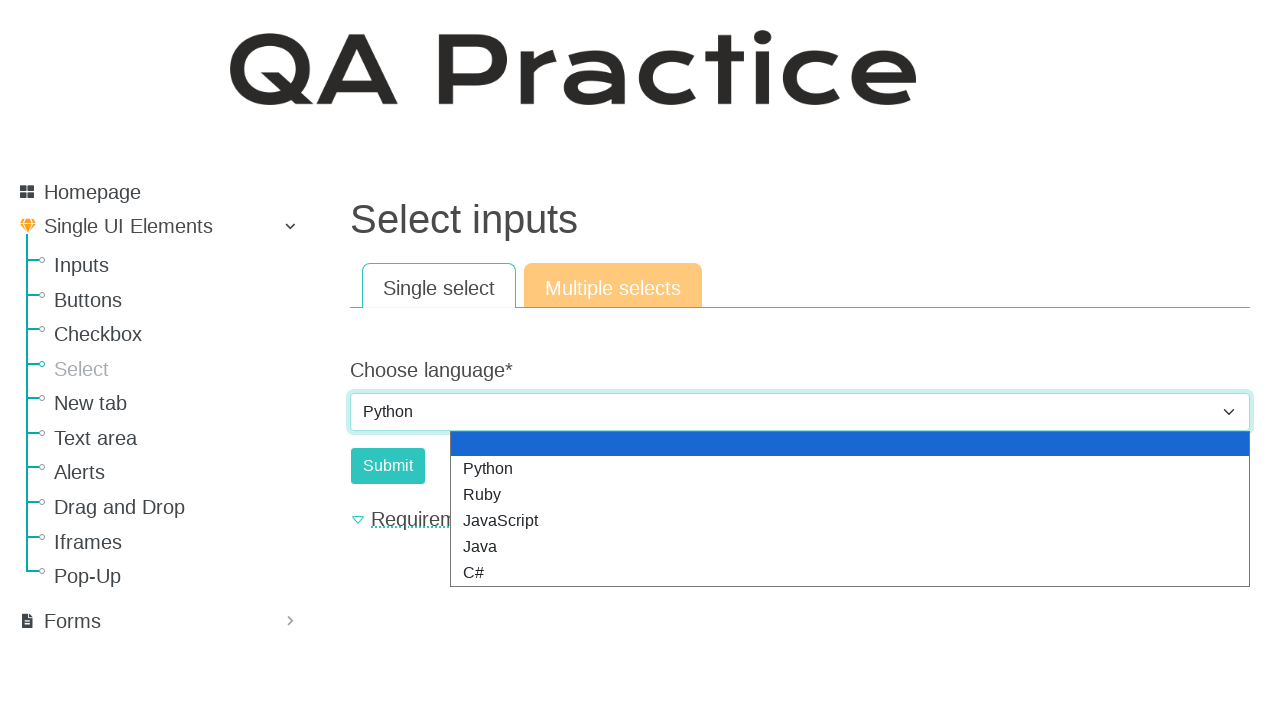

Clicked the submit button to confirm language selection at (388, 466) on input#submit-id-submit
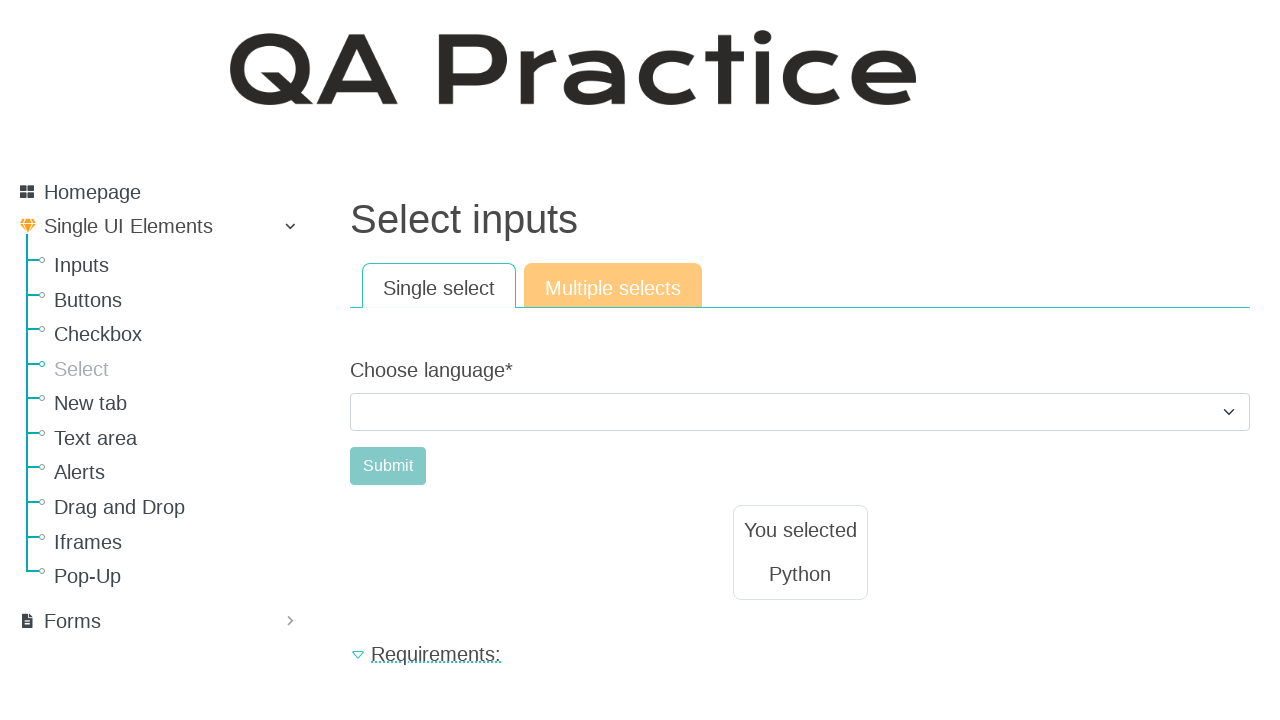

Result text appeared, confirming the selected language was processed
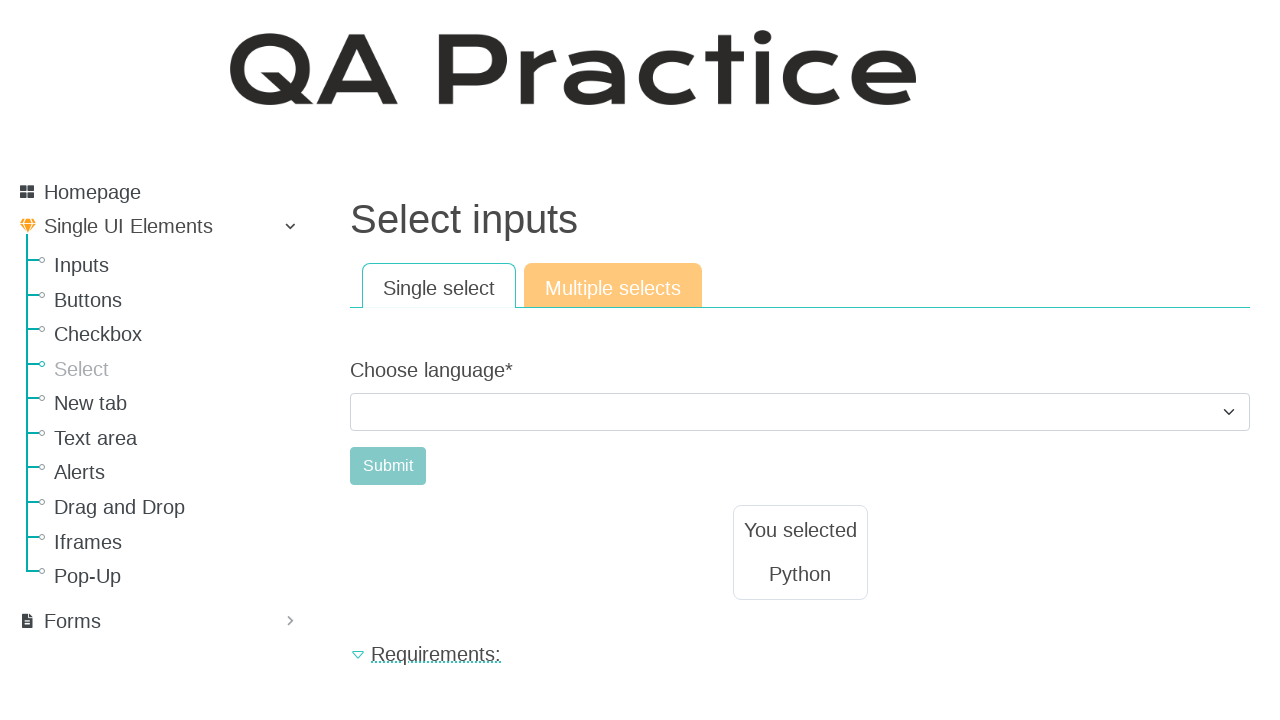

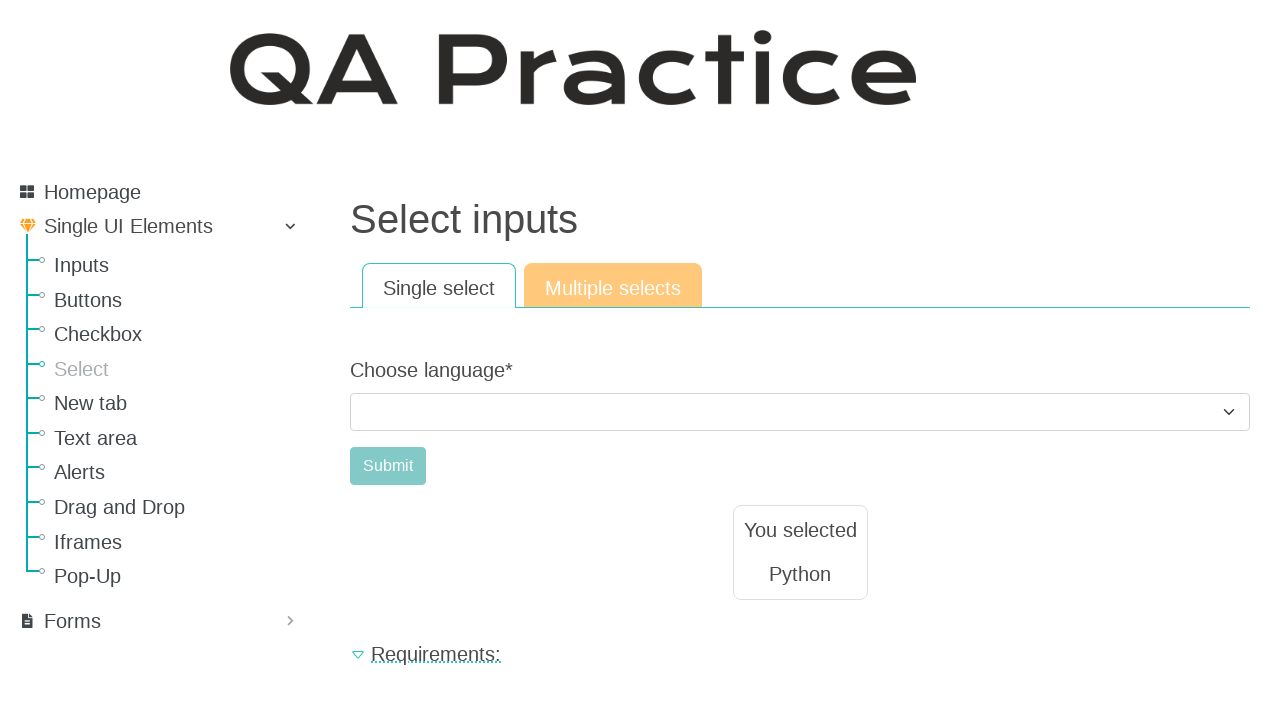